Tests navigating through category menu - Women > Dress and verifies the correct product category page displays

Starting URL: https://automationexercise.com

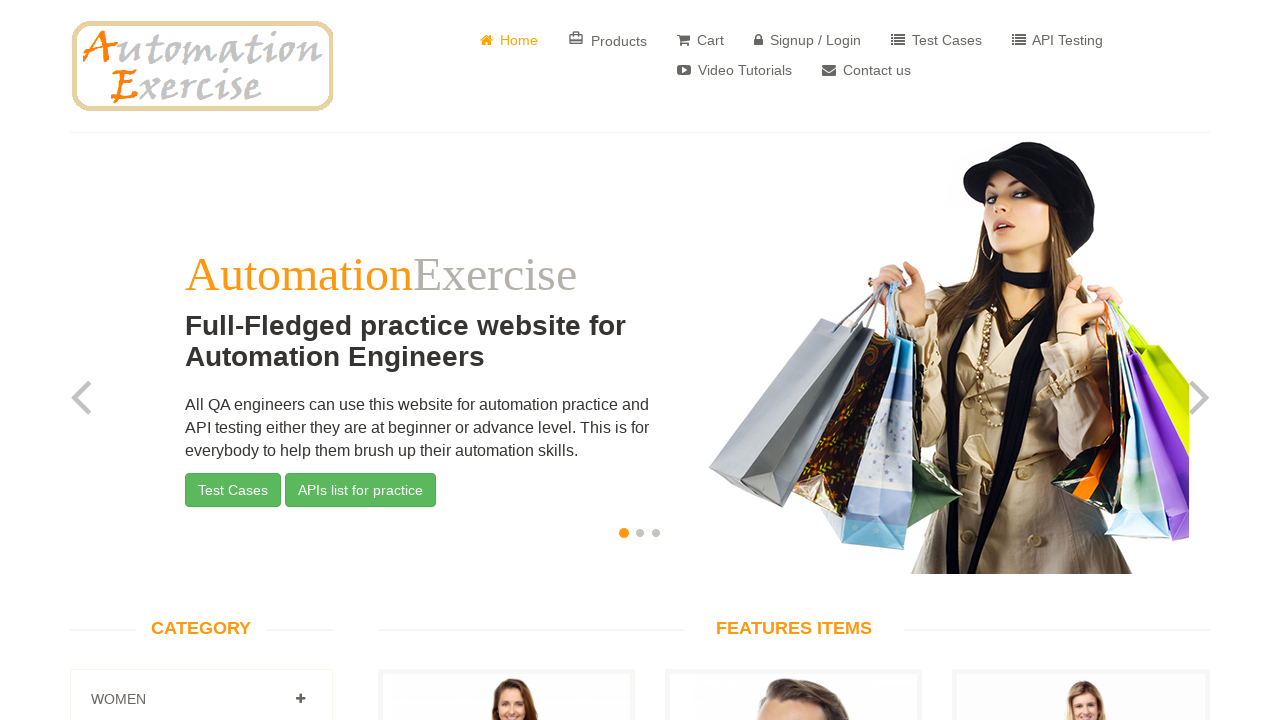

Scrolled to category sidebar
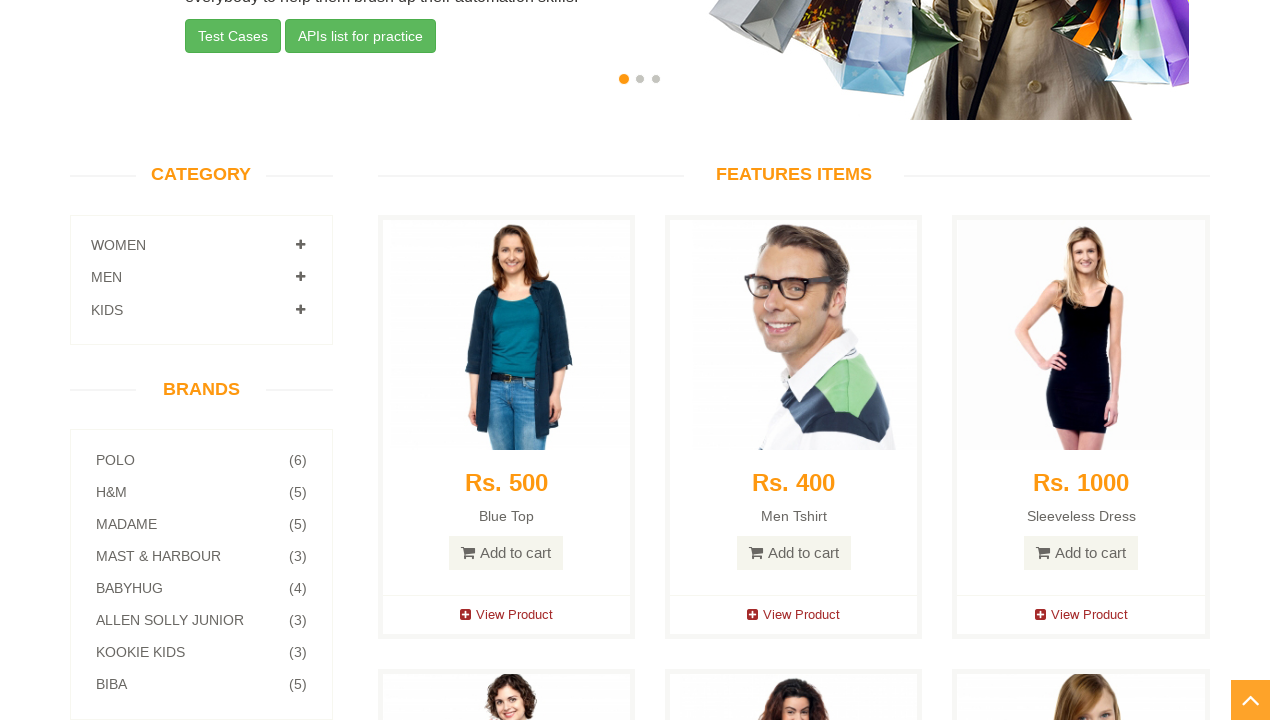

Clicked to expand Women category menu at (300, 245) on a[data-toggle="collapse"][href="#Women"]
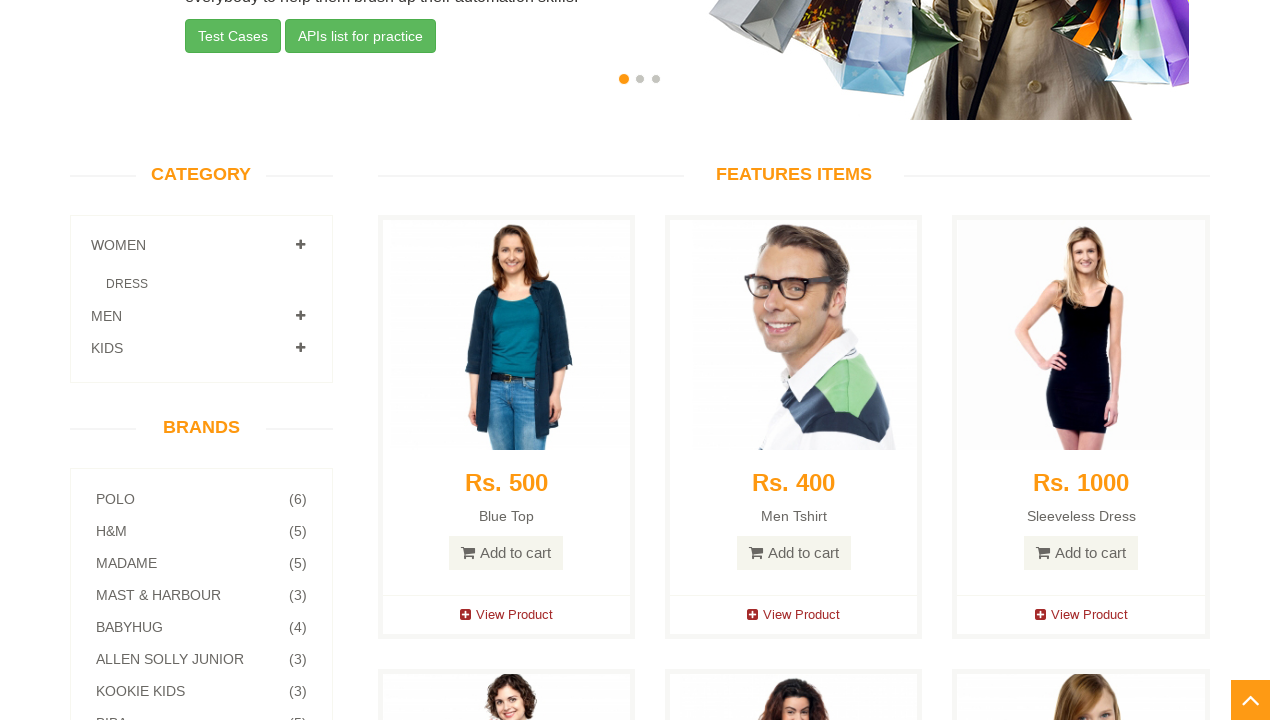

Clicked on Dress subcategory under Women at (127, 284) on xpath=//*[@id="Women"]//a[contains(normalize-space(text()), "Dress")]
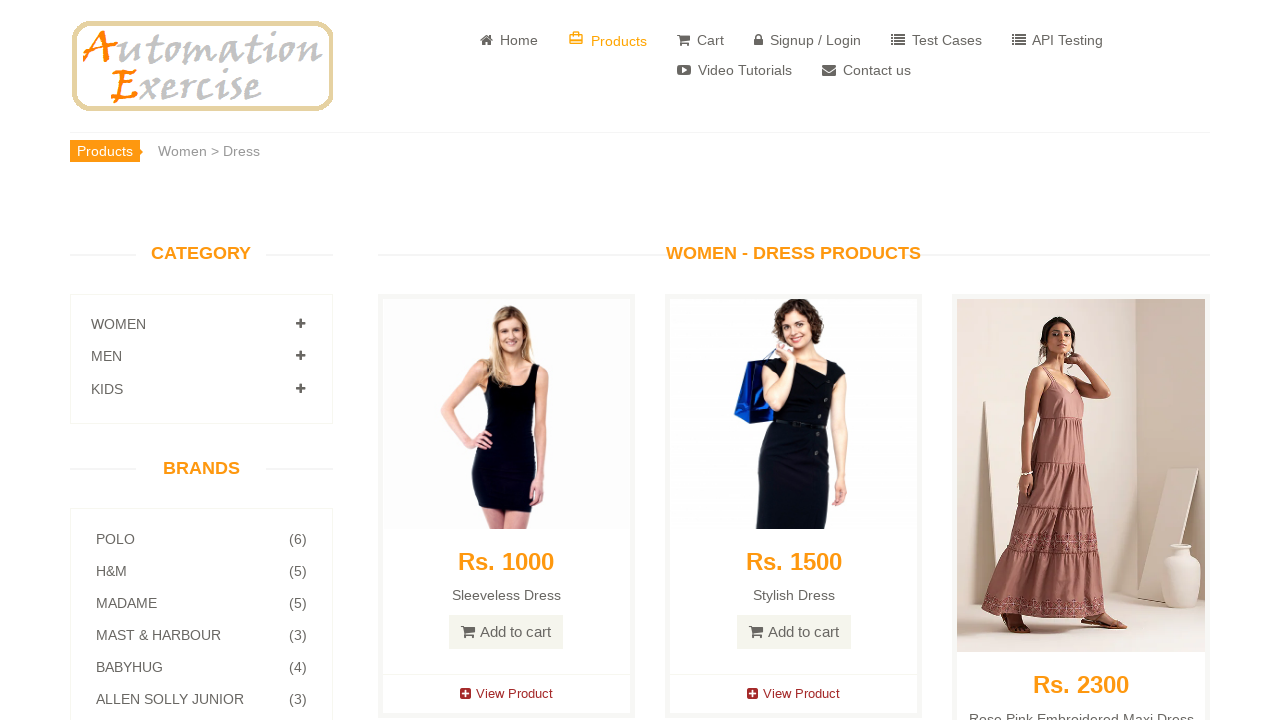

Waited for Women - Dress Products header to be visible
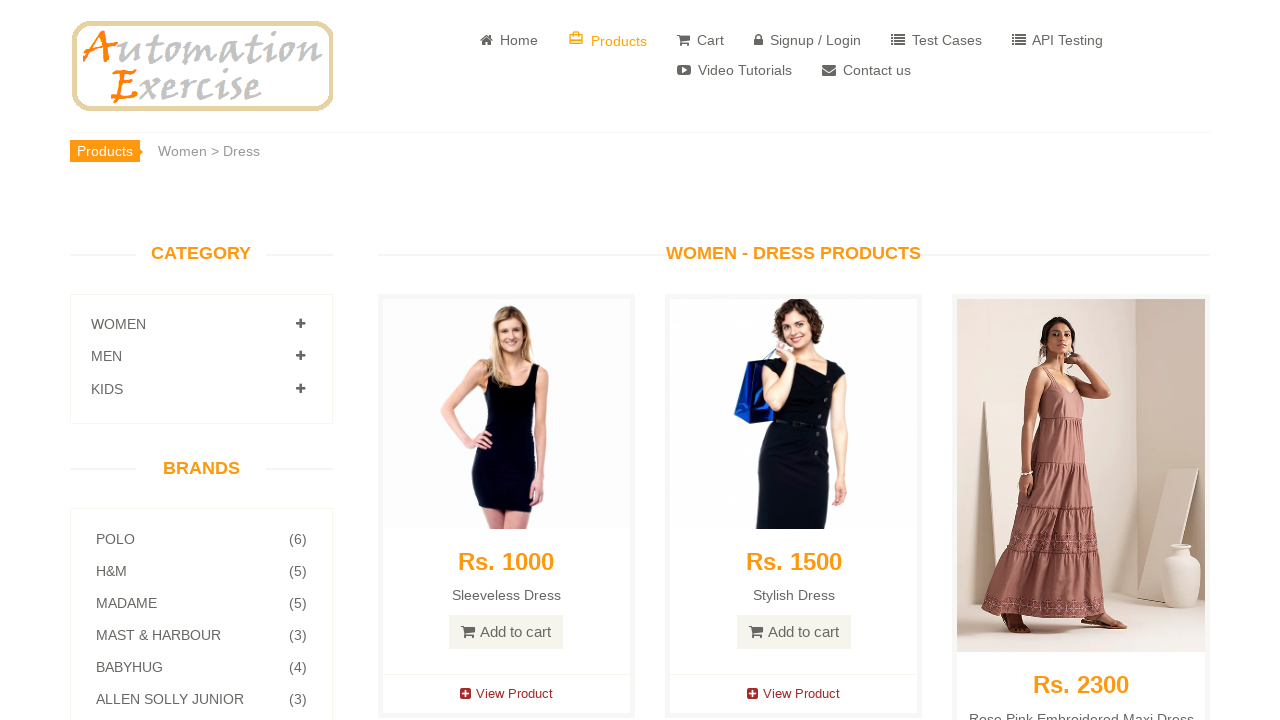

Verified Women - Dress Products header is visible
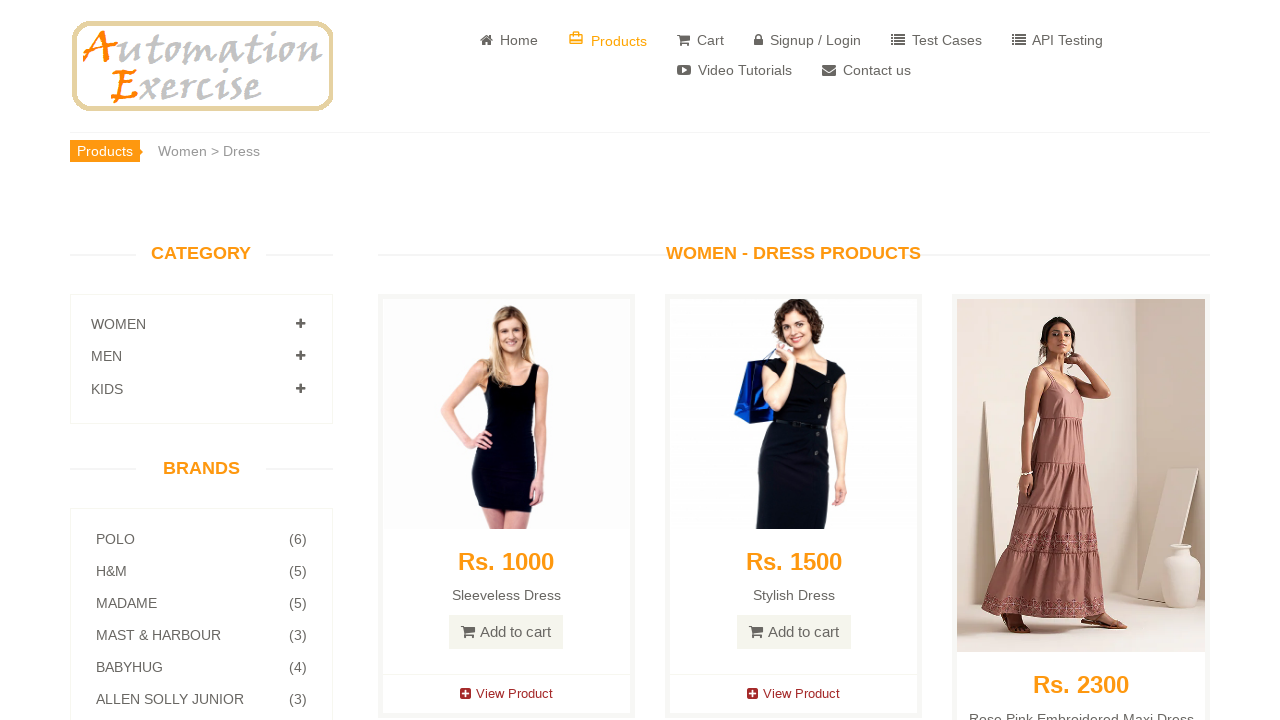

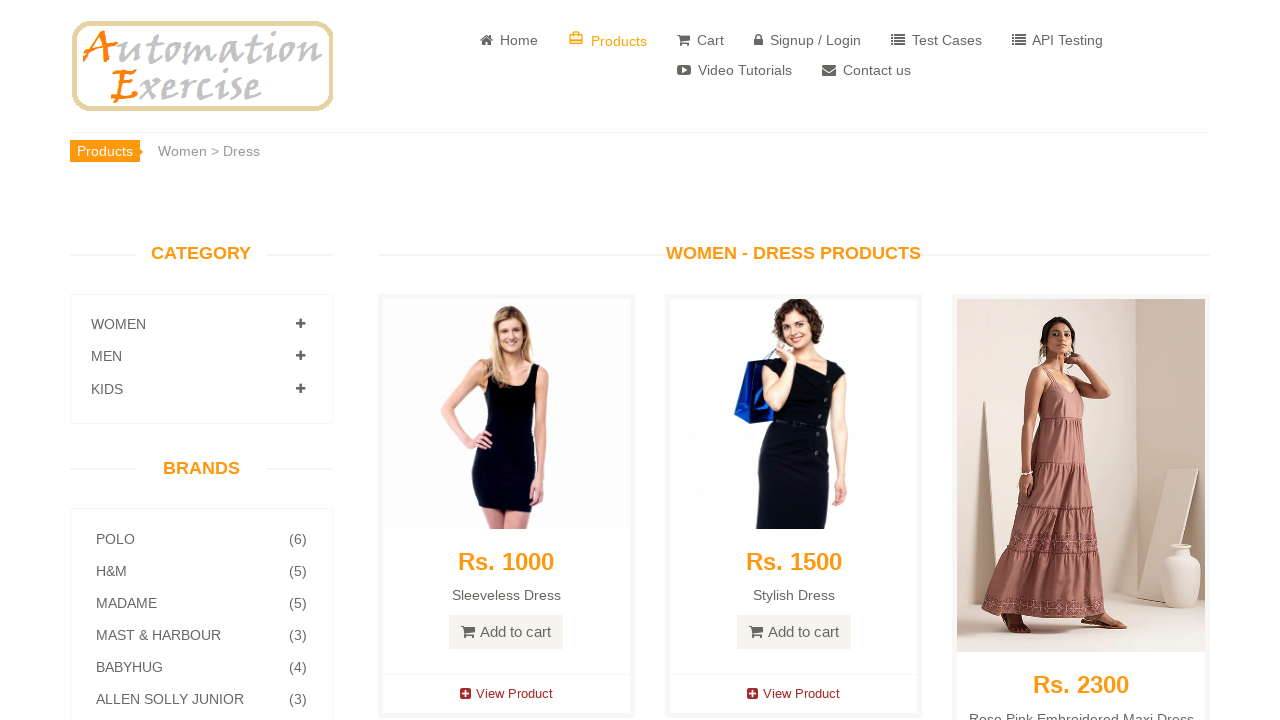